Navigates to OpenCart login page and maximizes the browser window

Starting URL: https://www.opencart.com/index.php?route=account/login

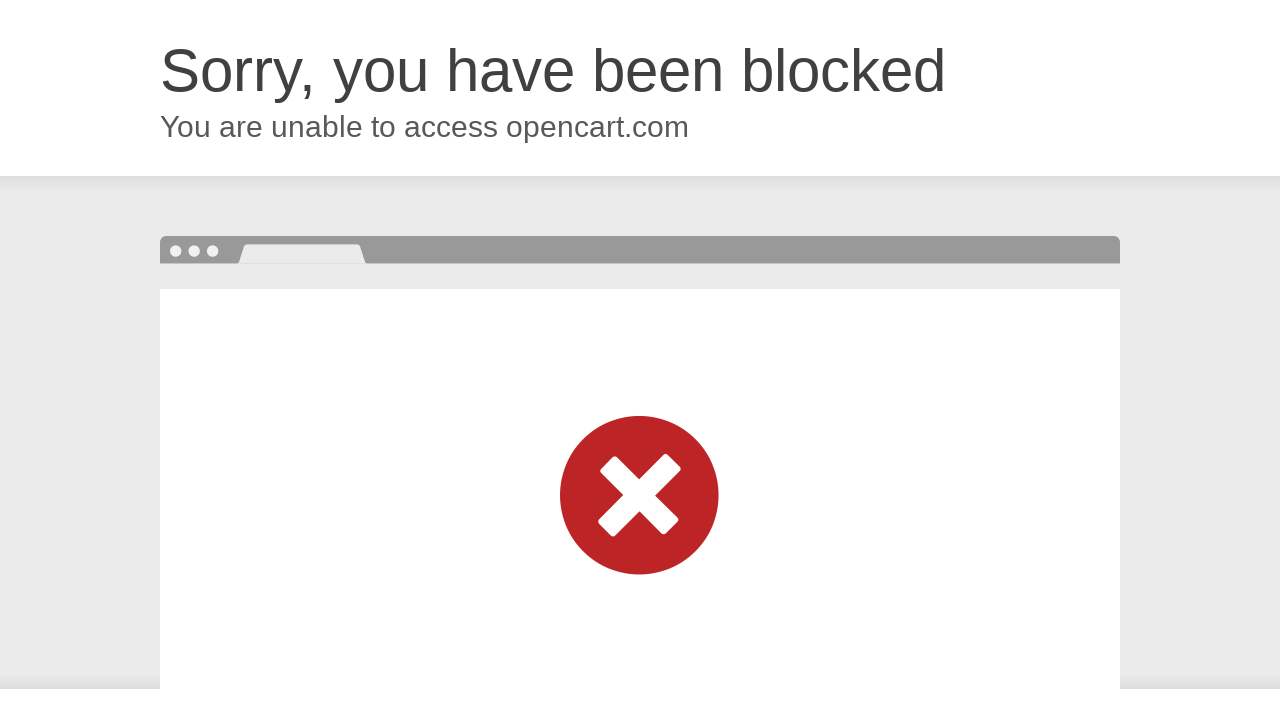

Waited for page to load completely (networkidle state)
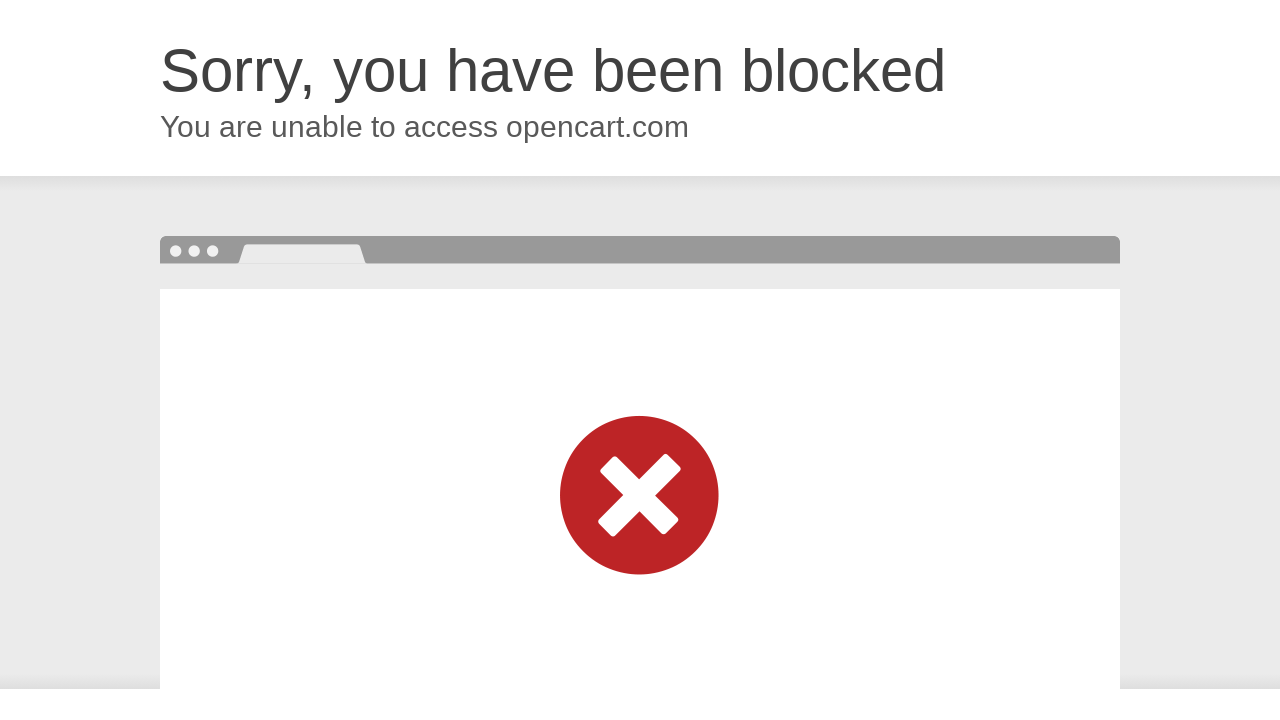

Maximized browser window
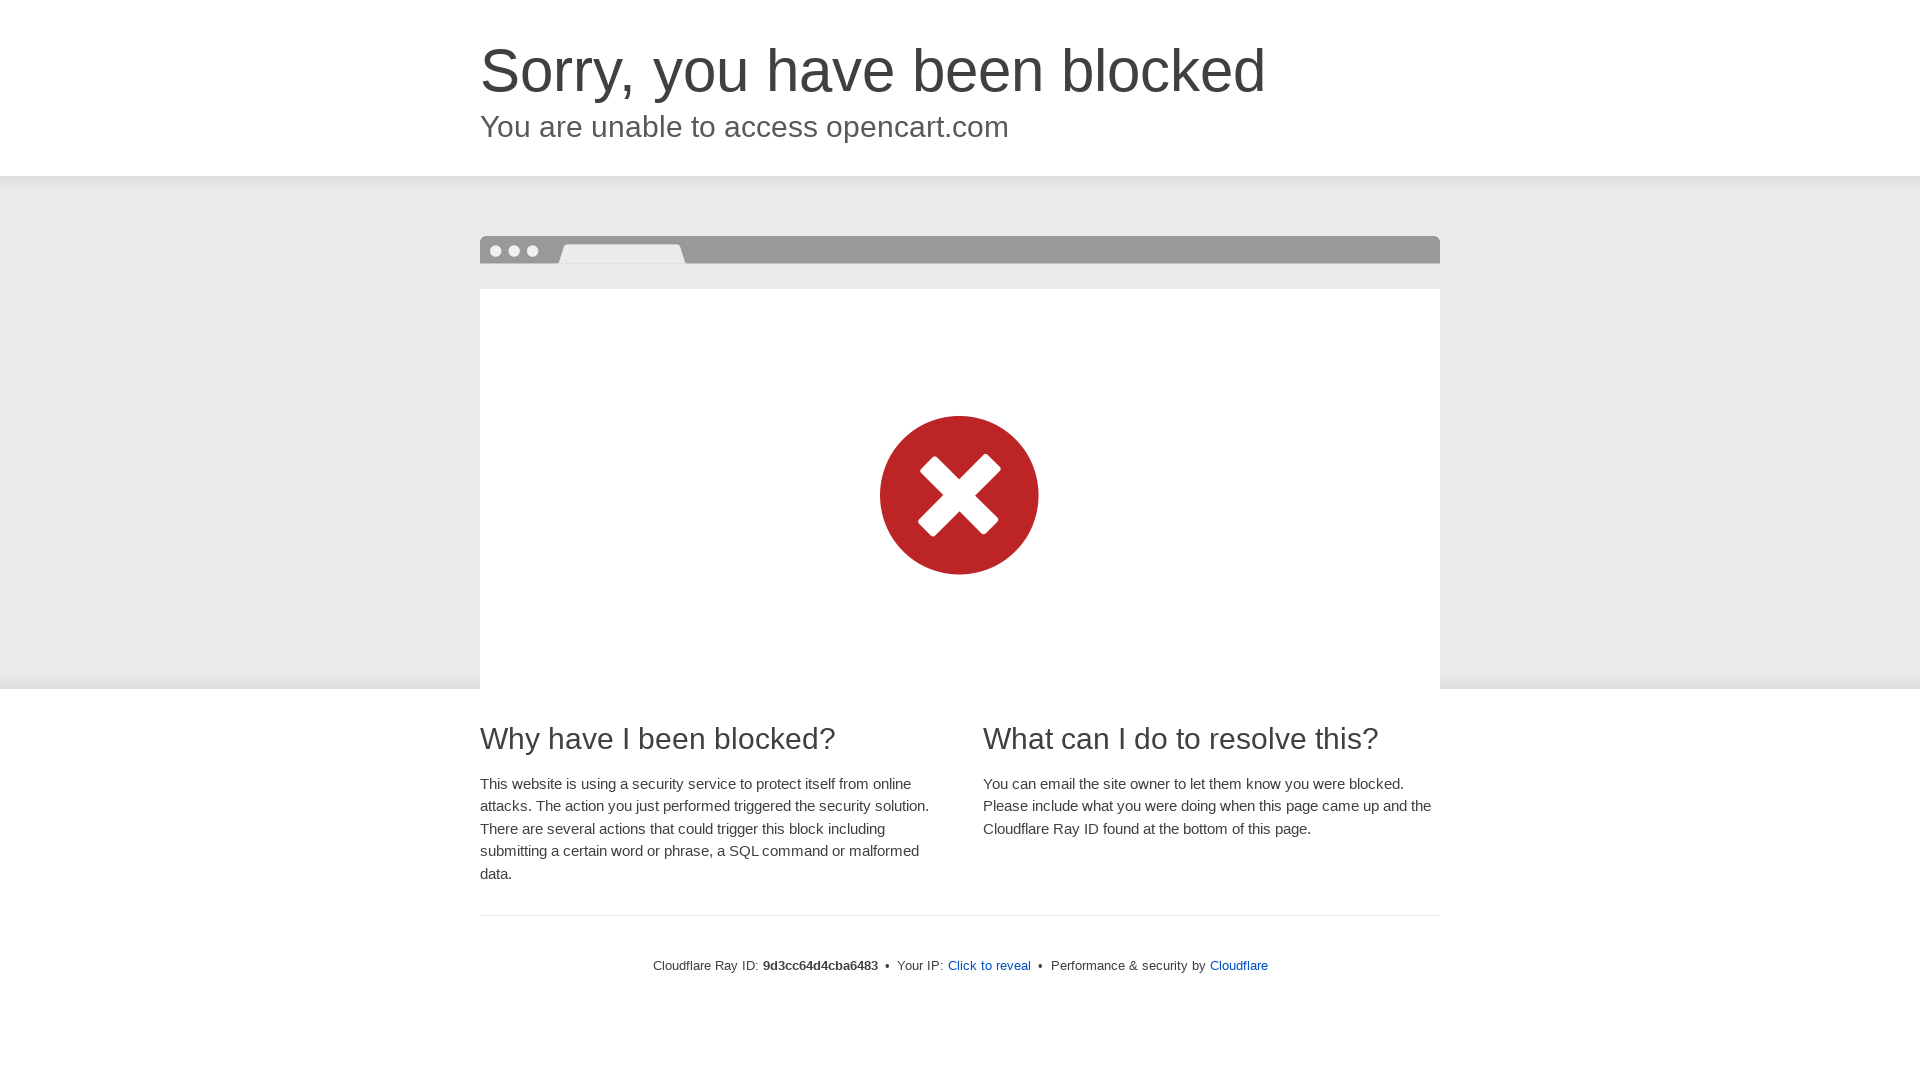

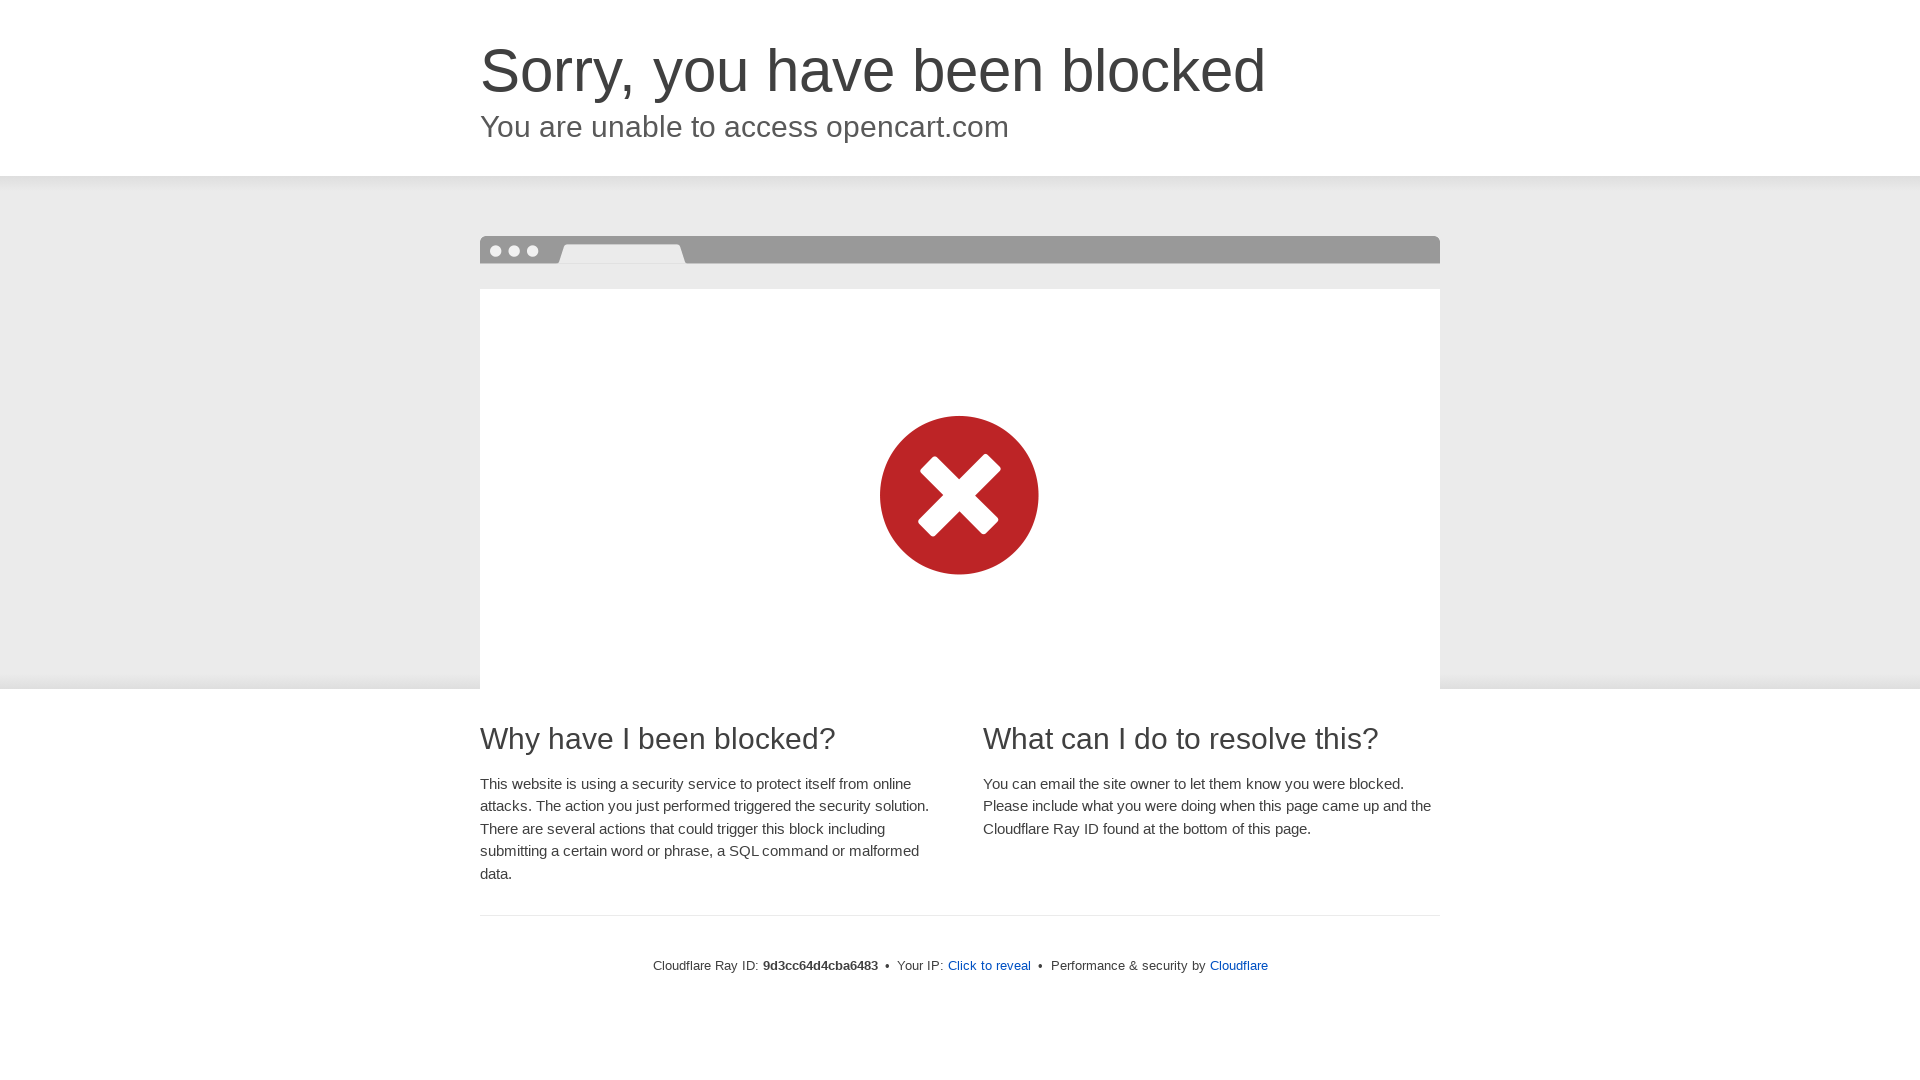